Tests the navigation menu hover functionality on BlueStone jewelry website by hovering over the "All Jewellery" menu item to trigger the dropdown/submenu.

Starting URL: https://www.bluestone.com

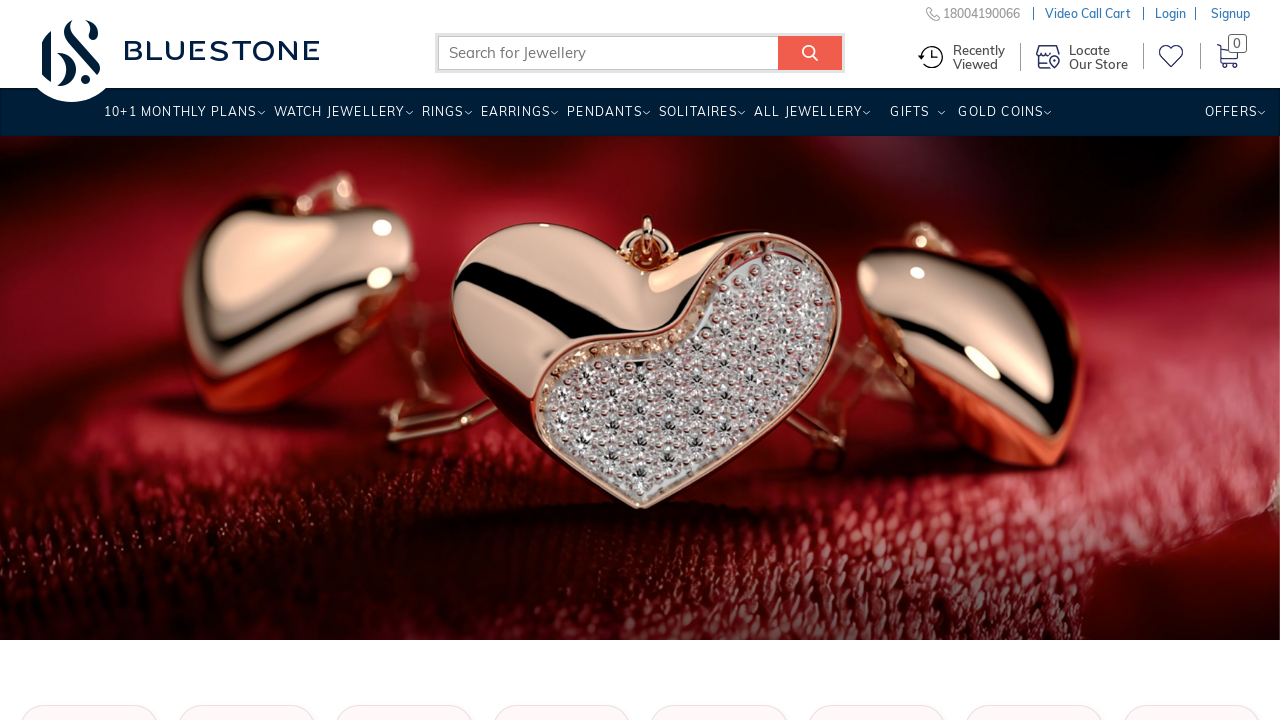

Hovered over 'All Jewellery' menu item to trigger dropdown at (808, 119) on xpath=//a[contains(.,'All Jewellery')]
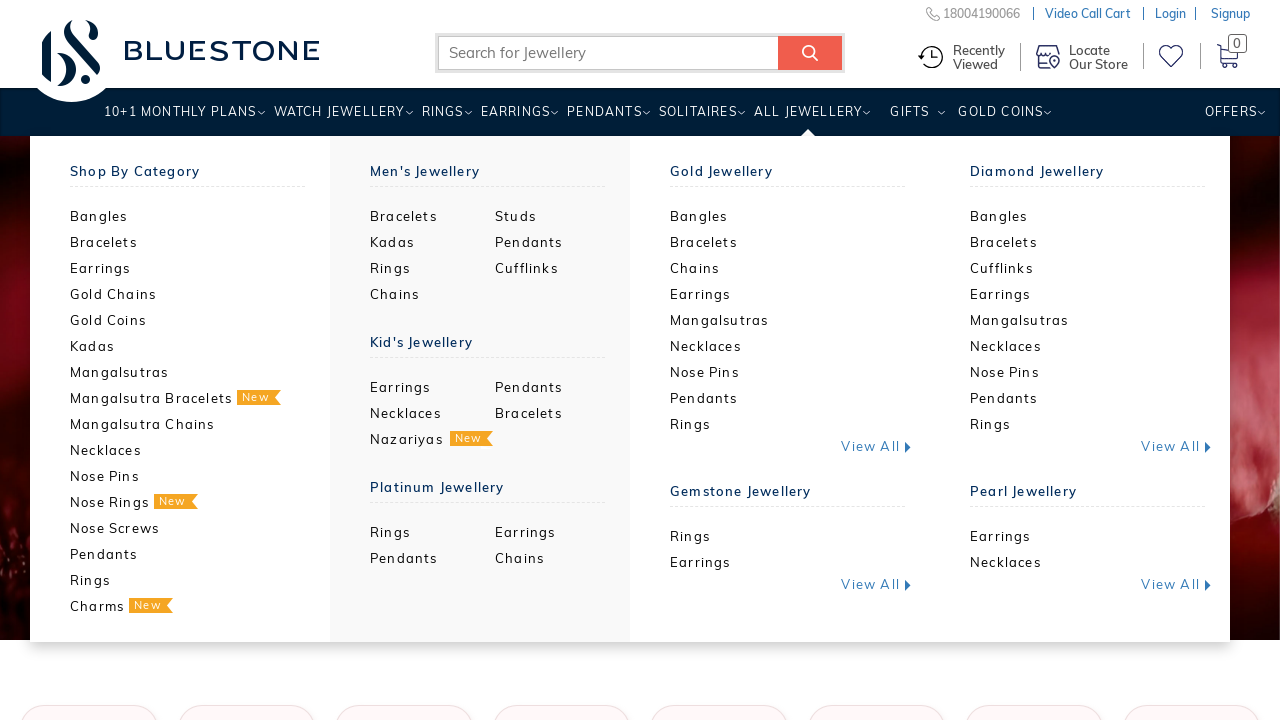

Waited 2 seconds for dropdown menu to fully display
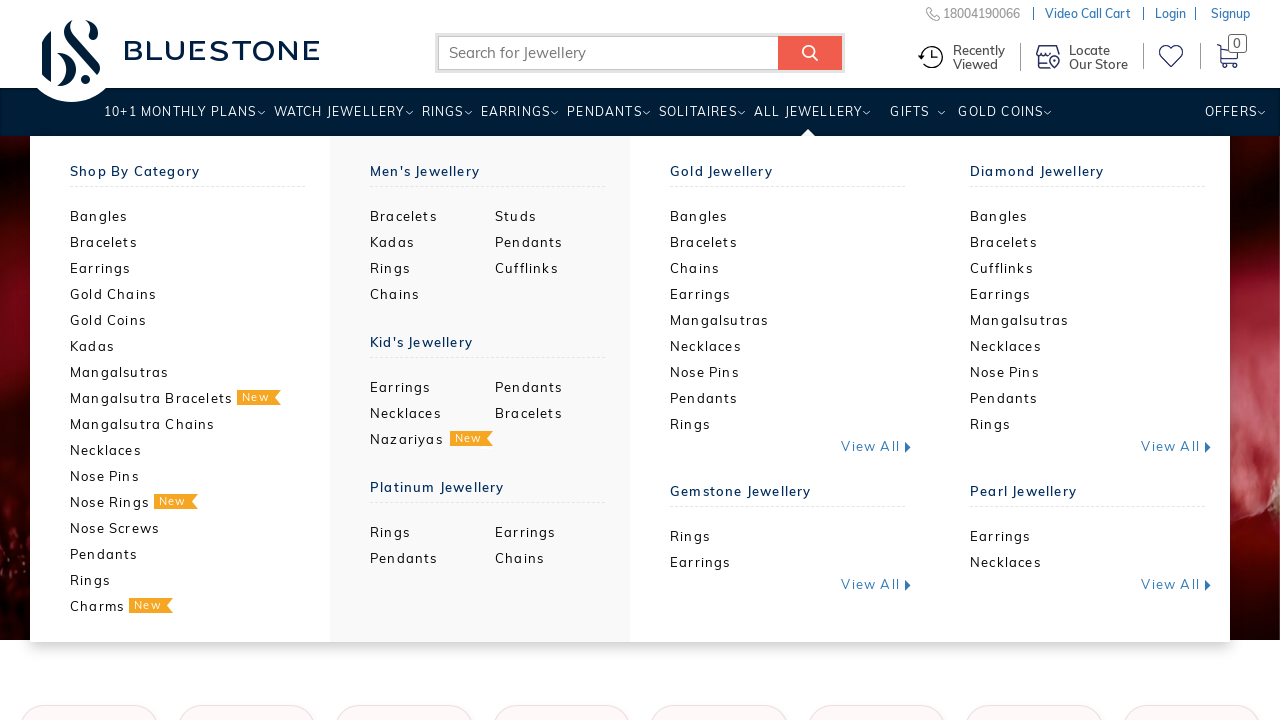

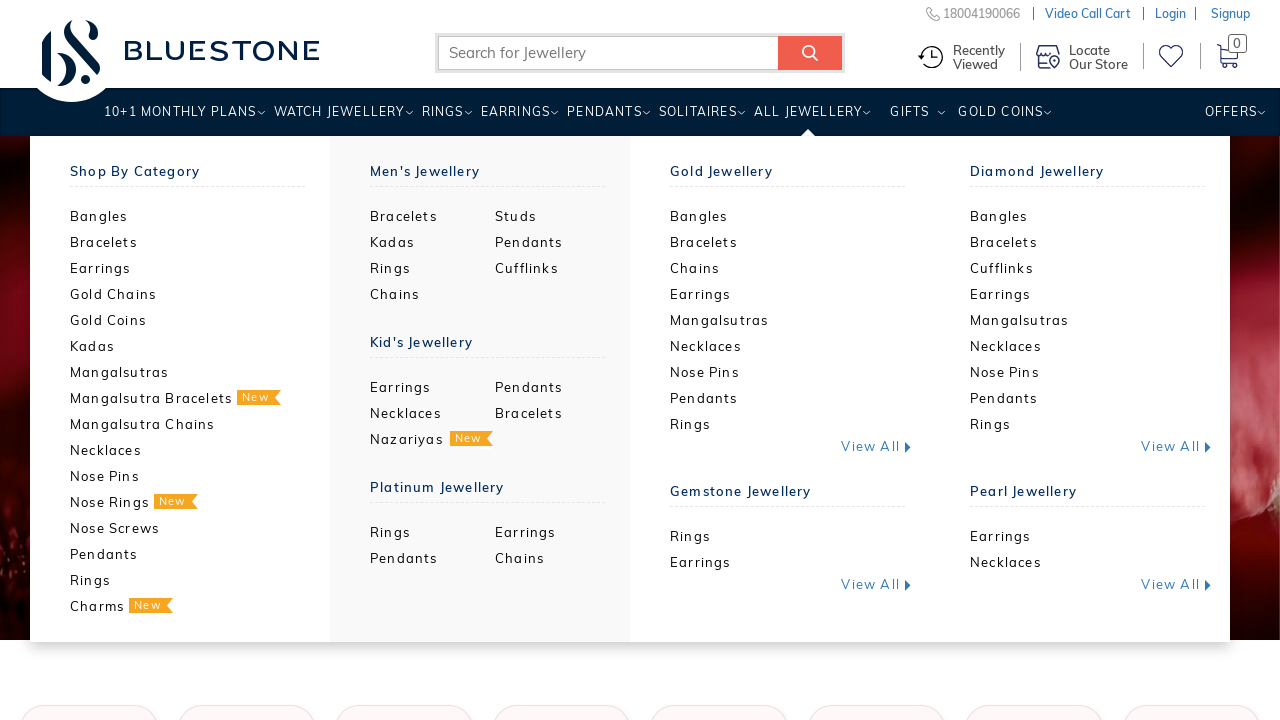